Tests iframe handling by switching between nested frames and filling form fields in each frame

Starting URL: https://letcode.in/frame

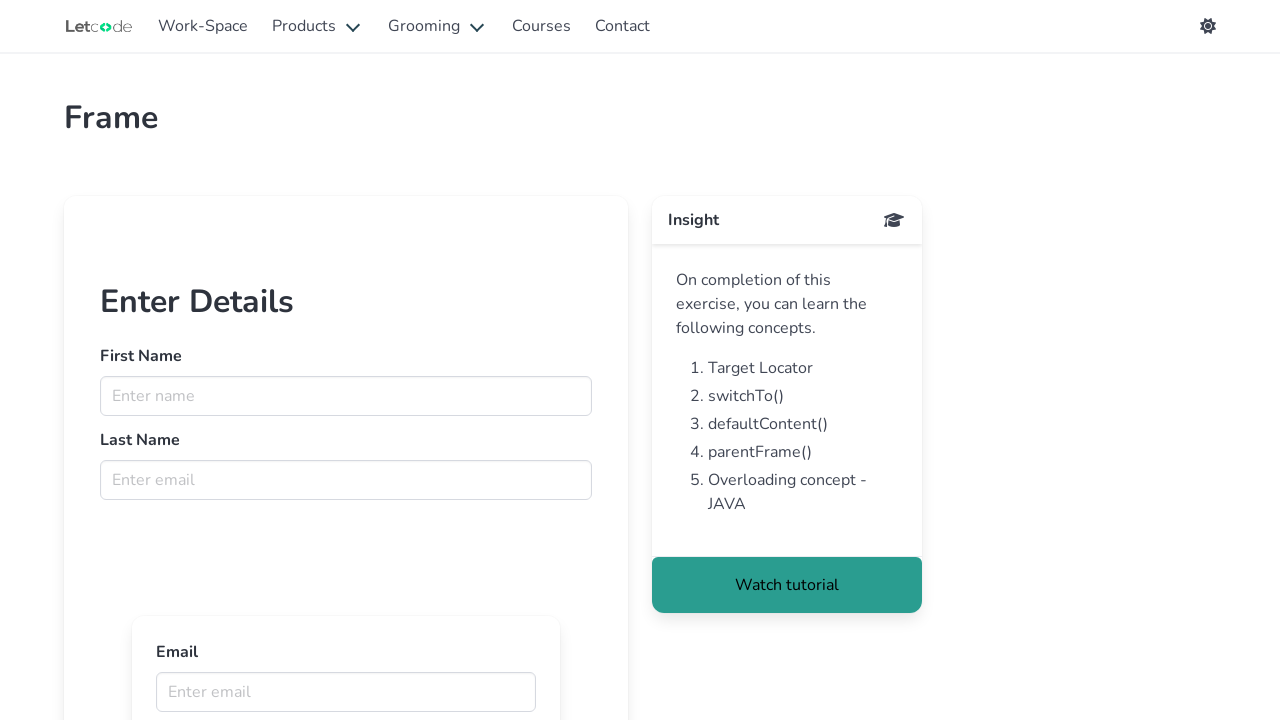

Located the first iframe on the page
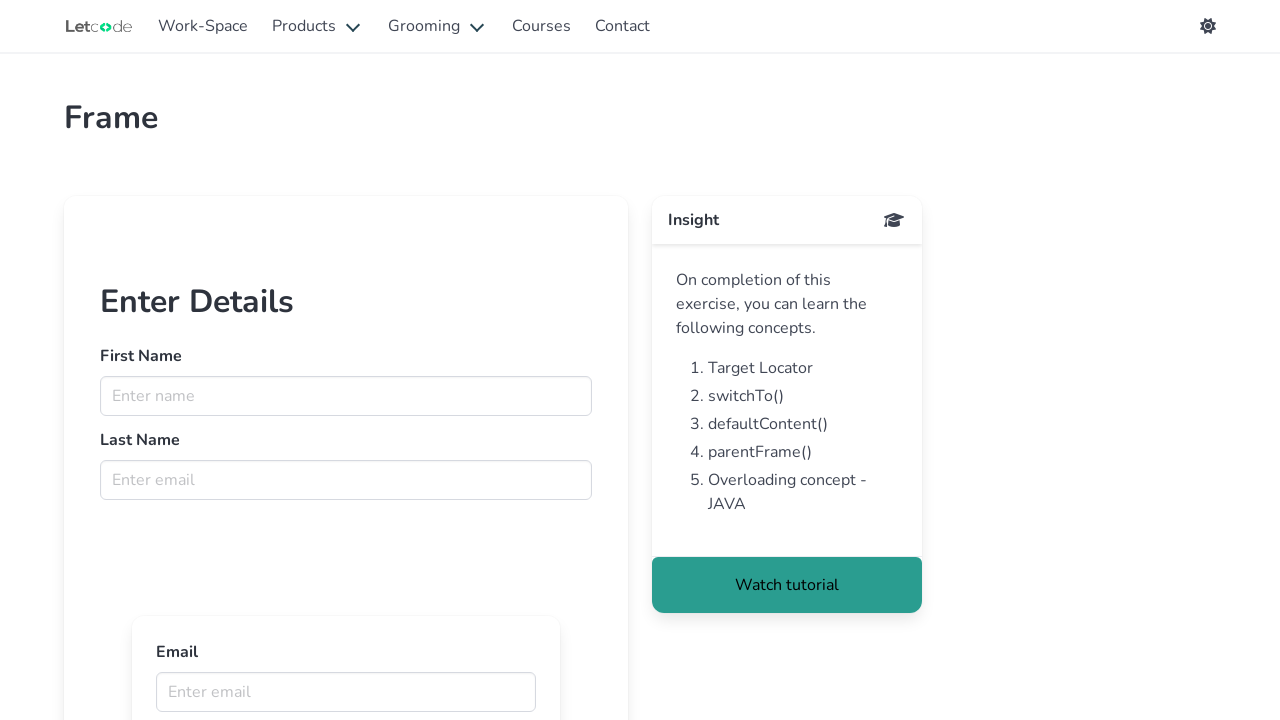

Filled first name field with 'dwanyne' in first frame on iframe >> nth=0 >> internal:control=enter-frame >> input[name='fname']
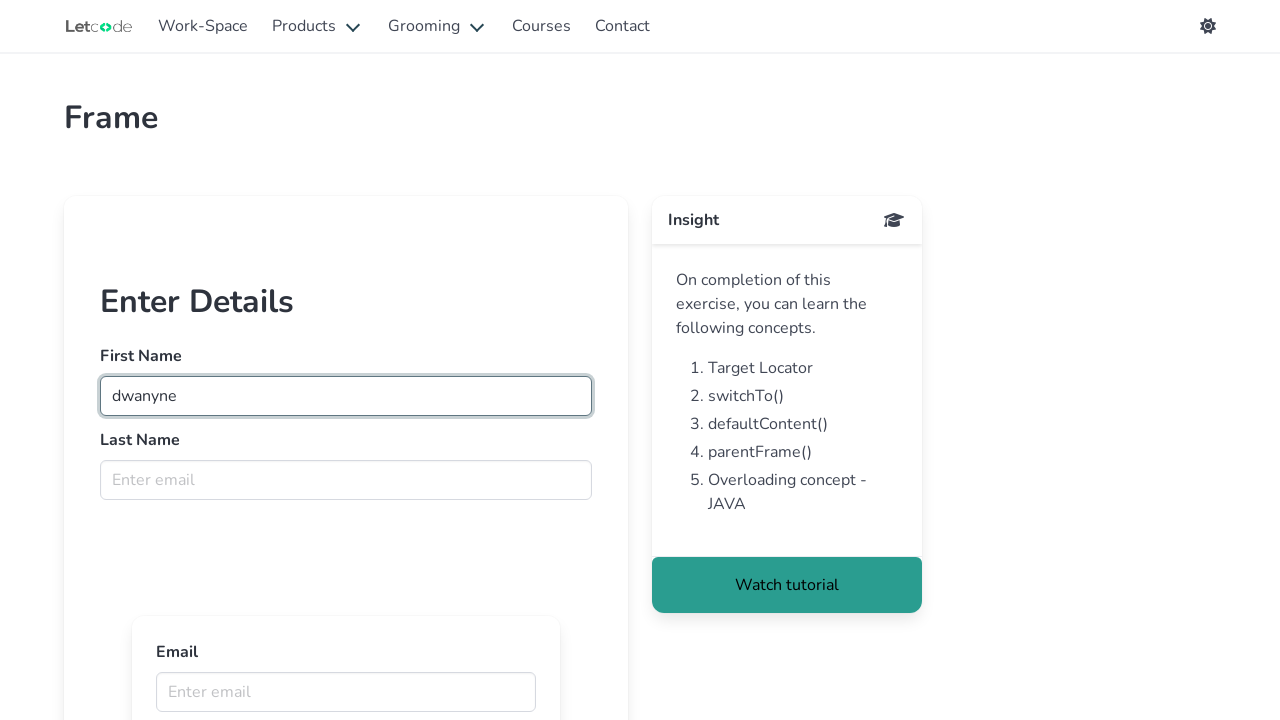

Filled last name field with 'John' in first frame on iframe >> nth=0 >> internal:control=enter-frame >> input[name='lname']
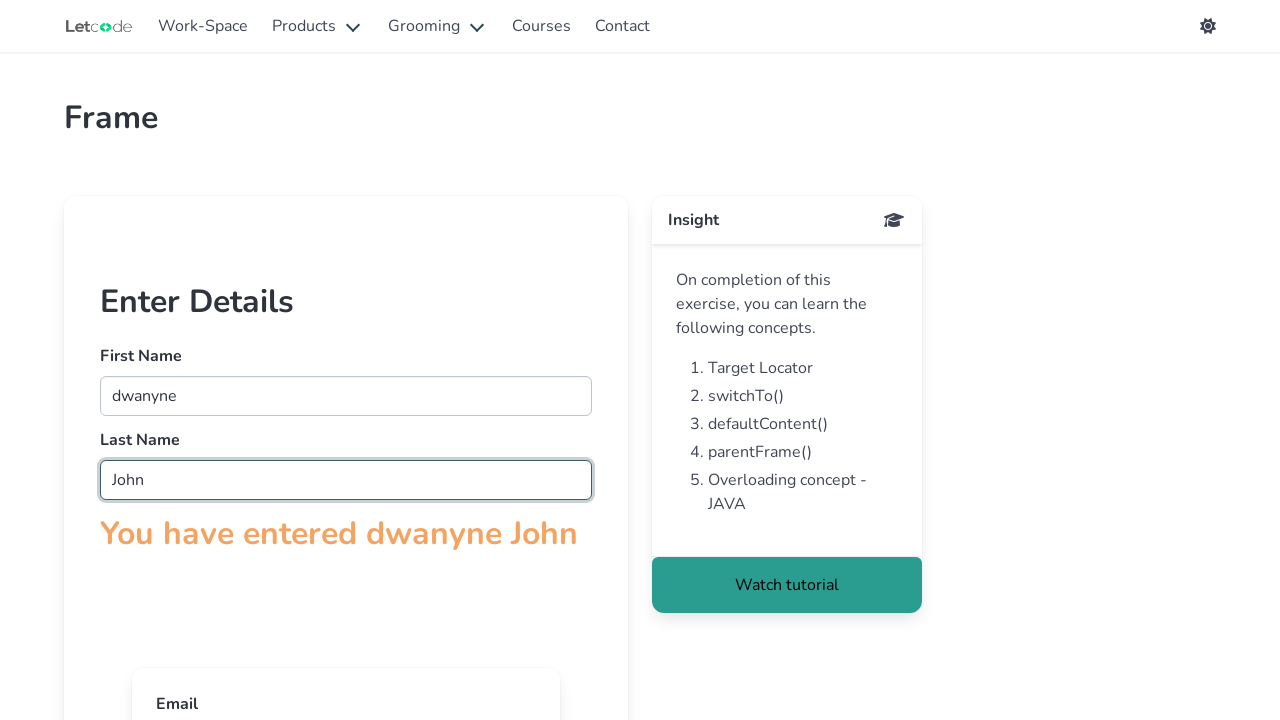

Located the nested iframe within the first frame
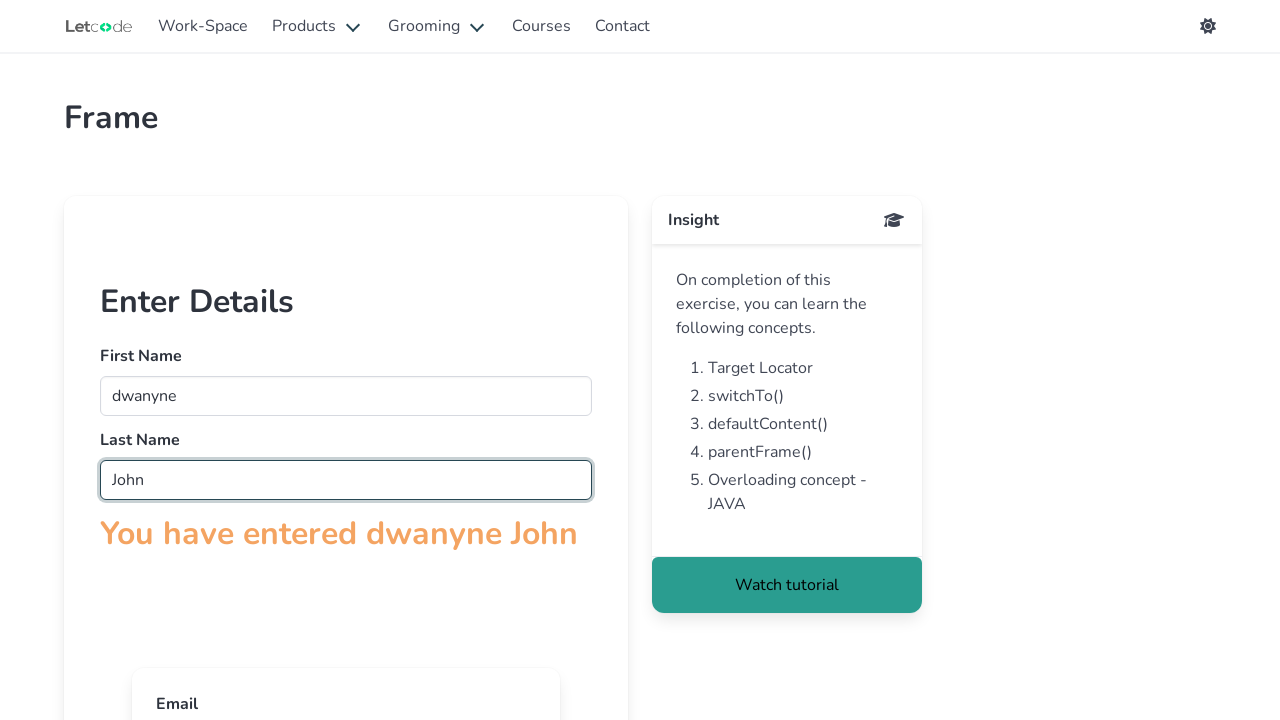

Filled email field with 'abc@xyz.com' in nested frame on iframe >> nth=0 >> internal:control=enter-frame >> iframe >> nth=0 >> internal:c
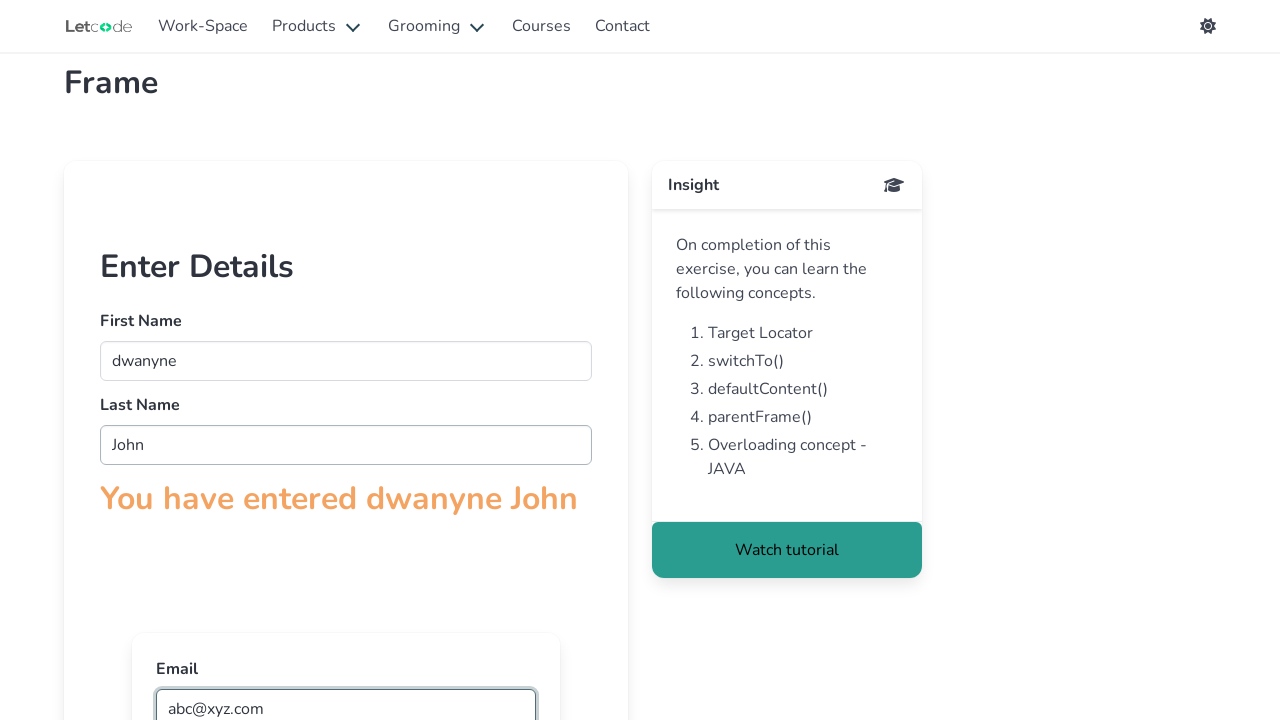

Clicked the submit button in the main page at (787, 550) on .card-footer-item
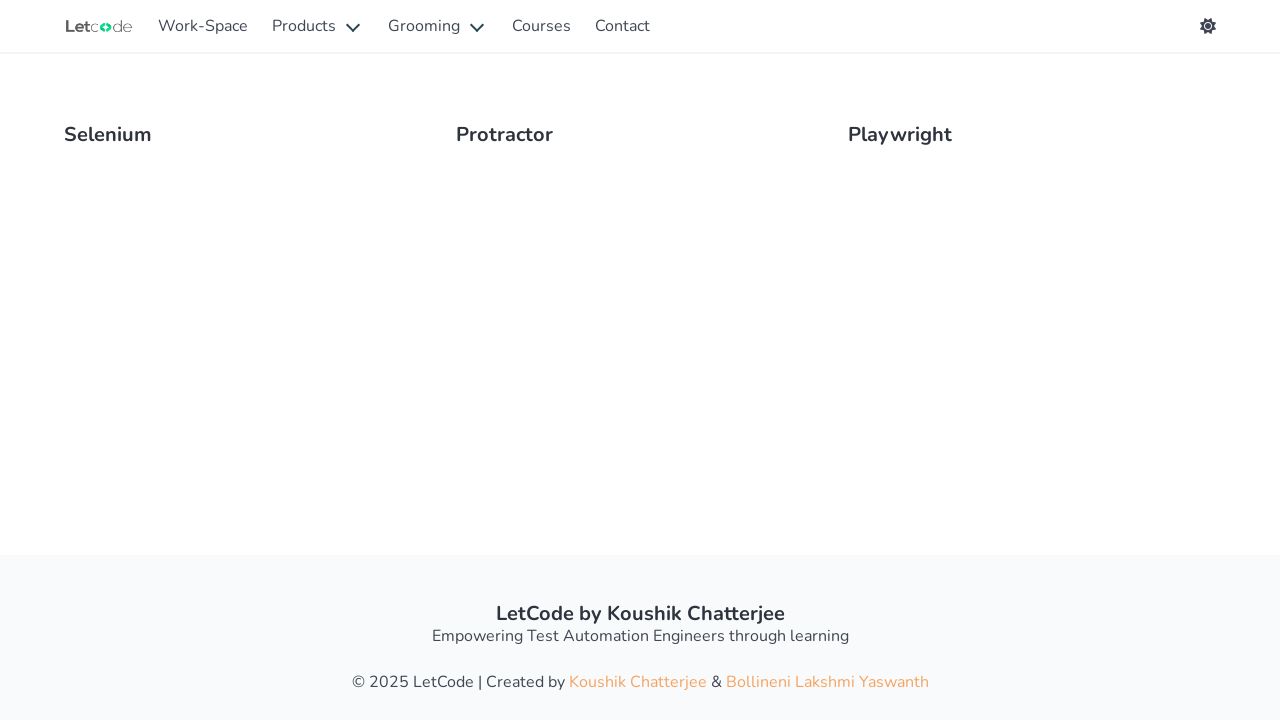

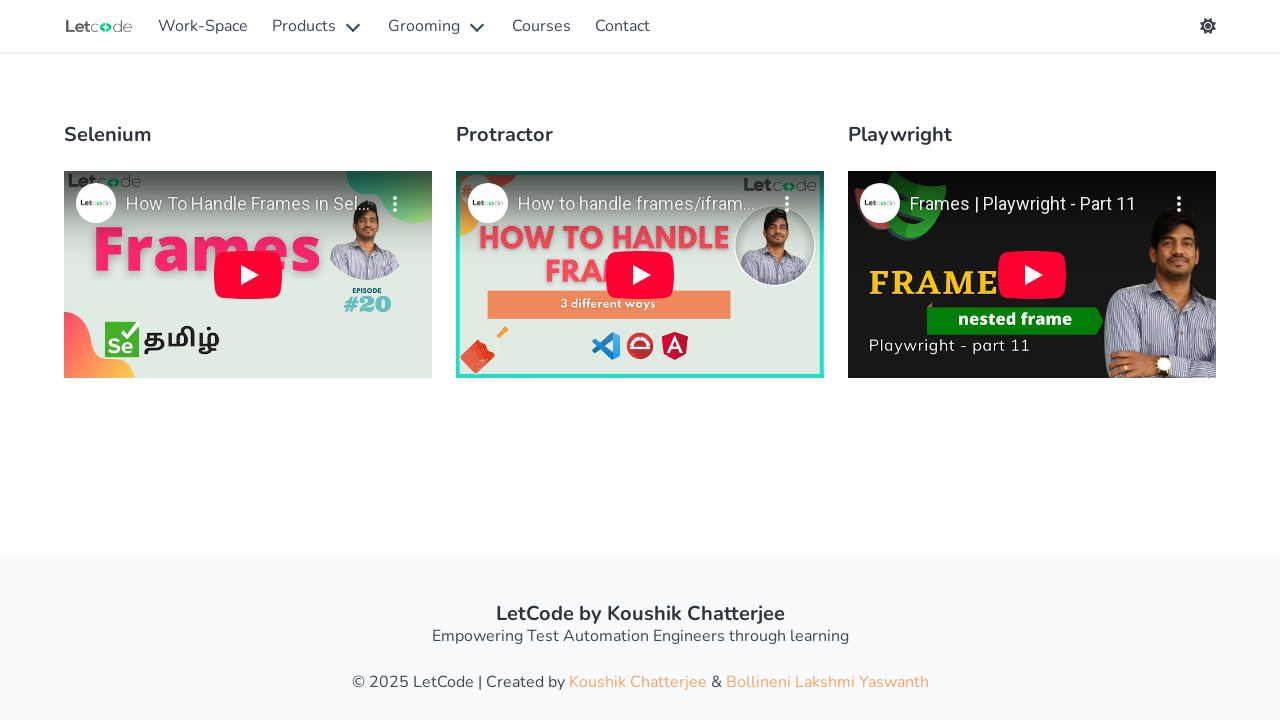